Tests the WHO ICD-10 code browser advanced search functionality by clicking the advanced search button, enabling definition search, entering a medical search term, and submitting the search query.

Starting URL: https://icd.who.int/browse10/2019/en

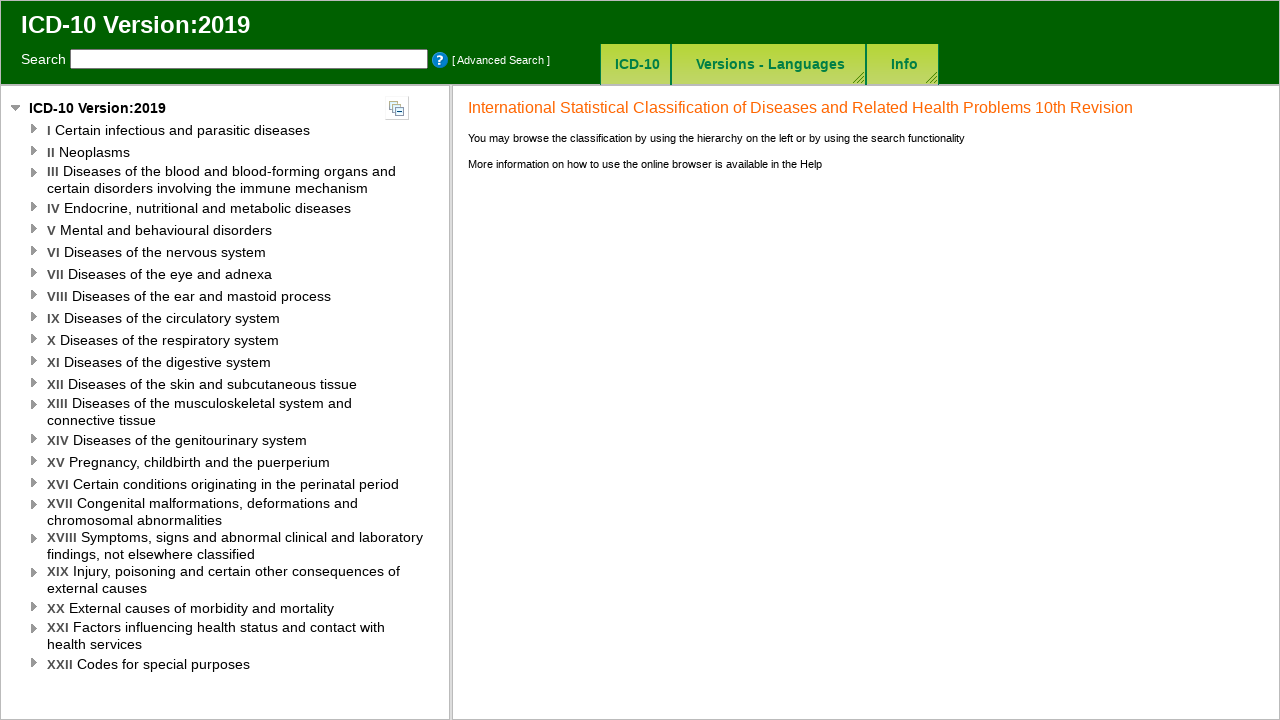

Clicked advanced search button at (501, 60) on xpath=//*[@id="advancedSearchButton"]
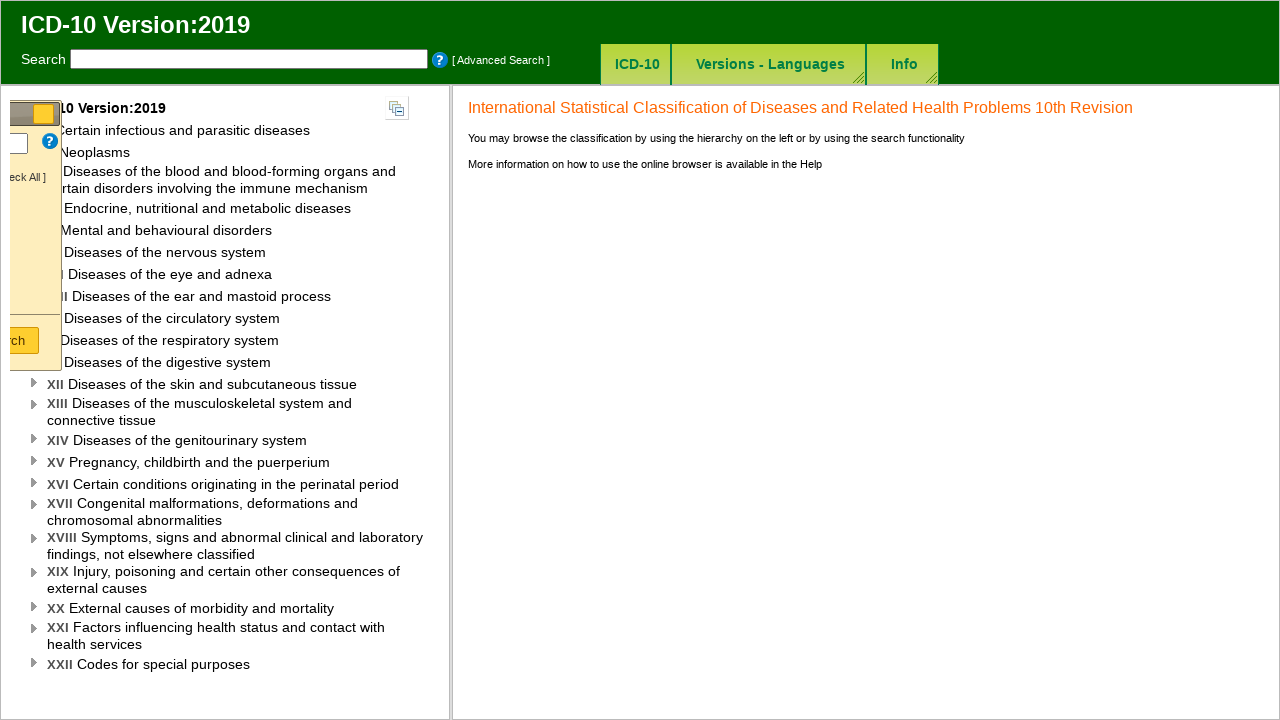

Search definition checkbox loaded
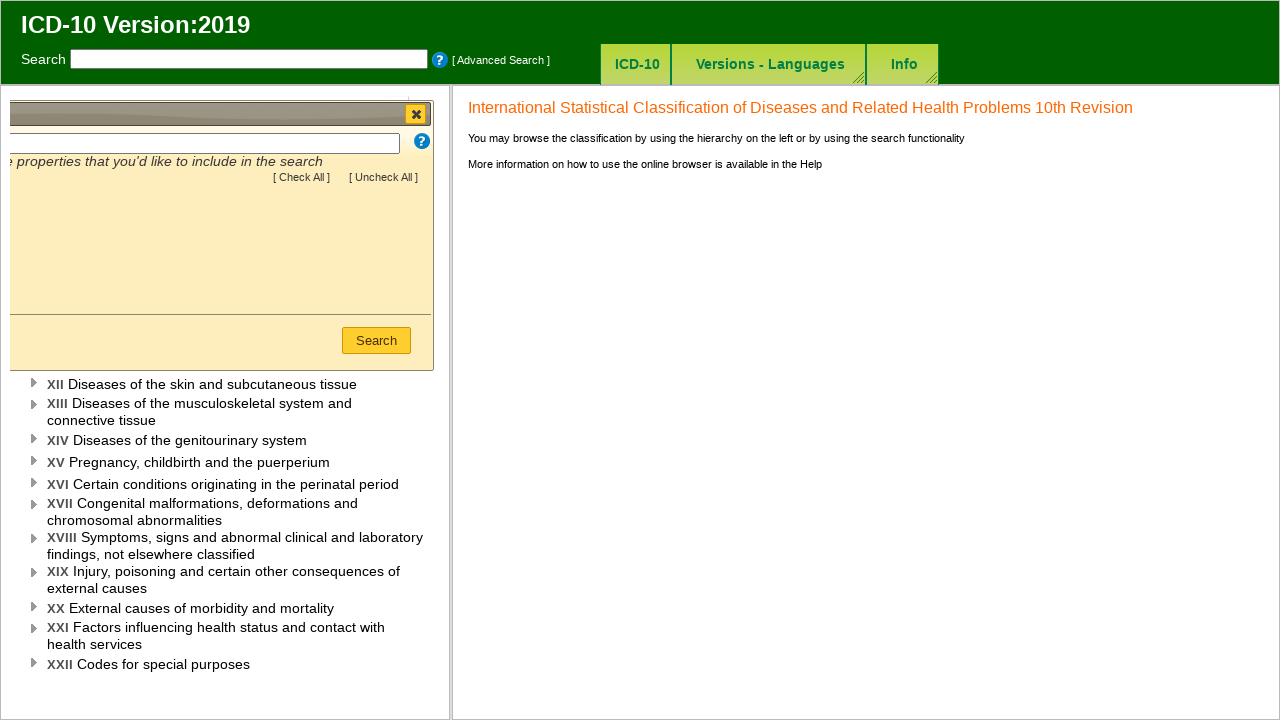

Enabled definition search checkbox at (37, 252) on xpath=//*[@id="Search_Definition"]
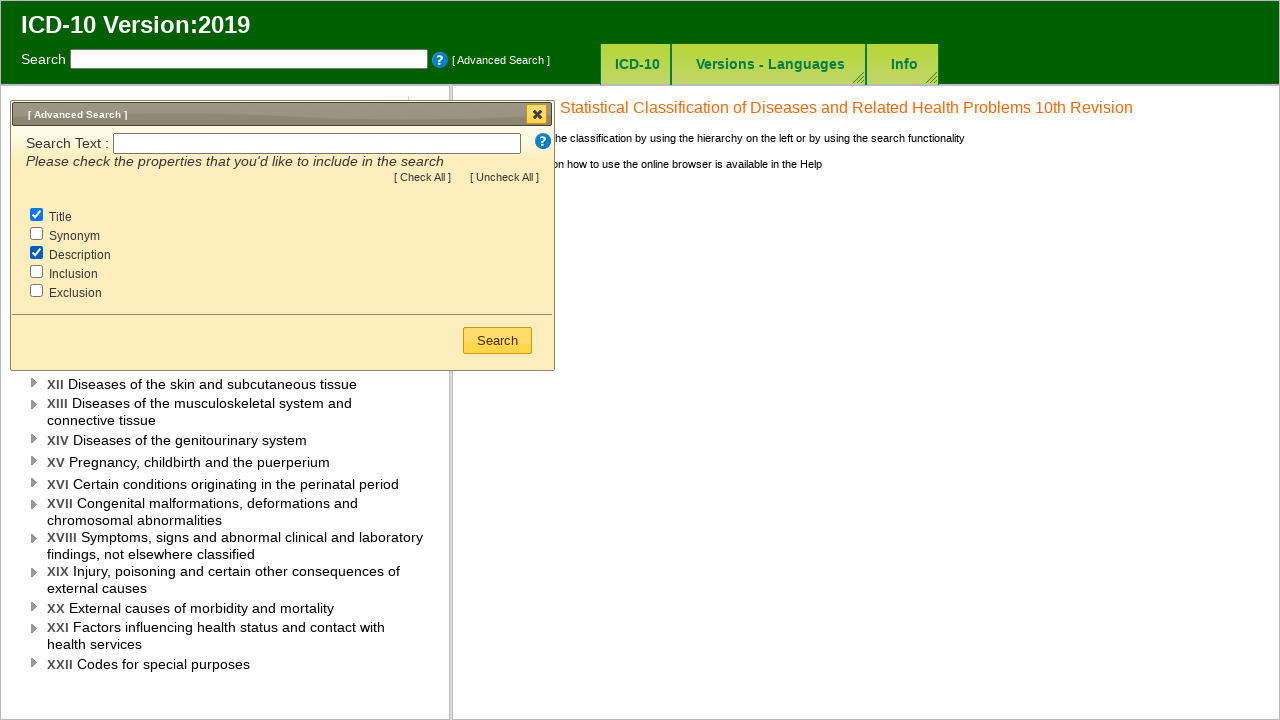

Entered 'diabetes' in search text field on //*[@id="SearchText"]
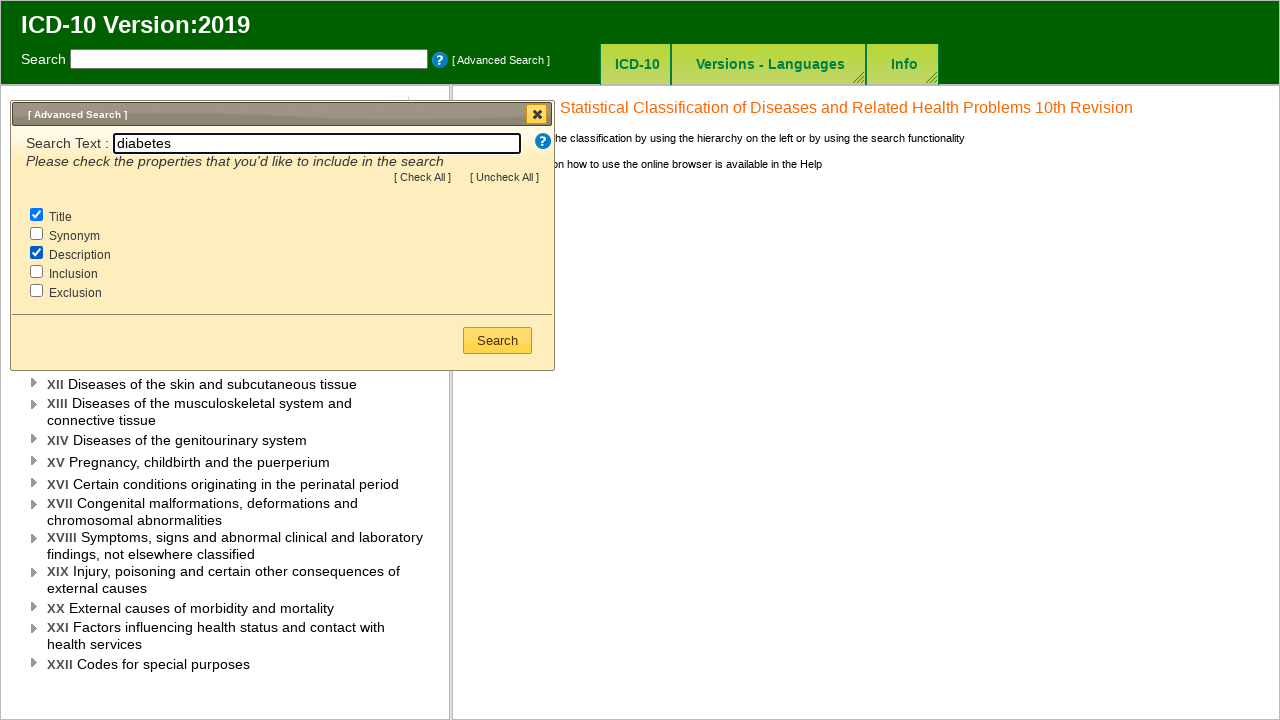

Clicked submit button to execute search at (498, 340) on xpath=/html/body/div[8]/div[3]/div/button/span
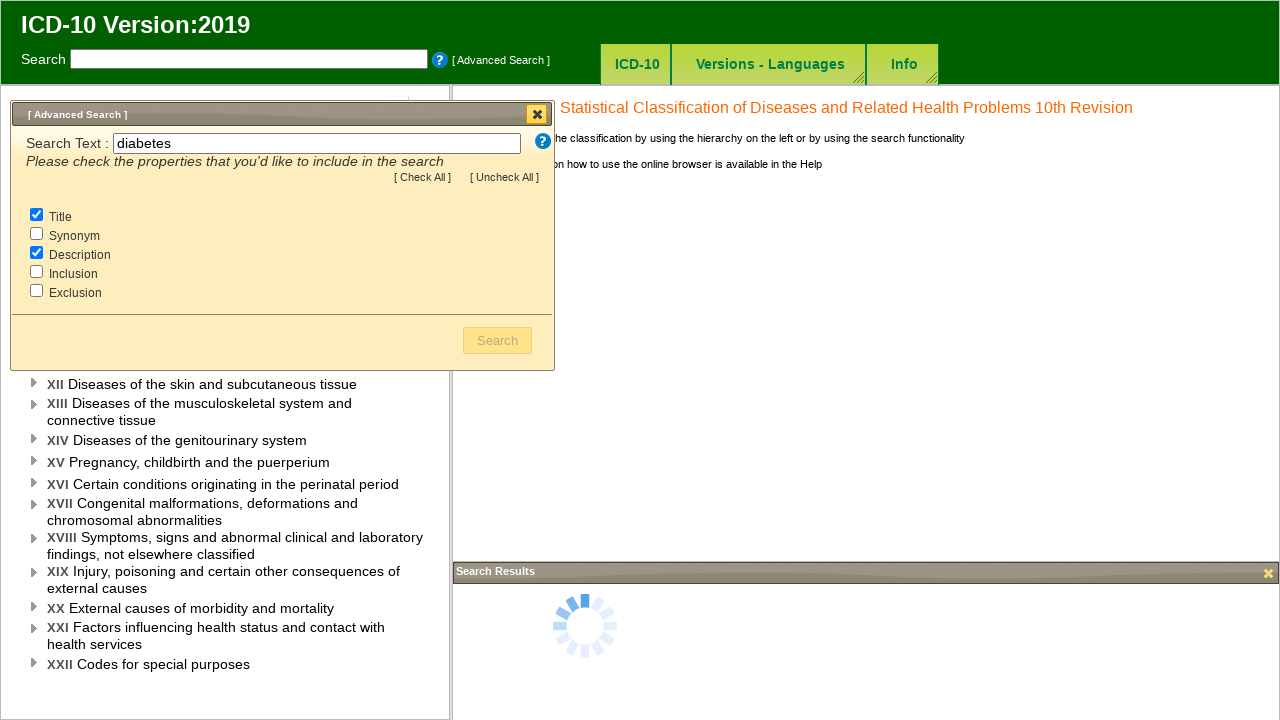

Clicked close button to dismiss search dialog at (537, 114) on xpath=/html/body/div[8]/div[1]/button/span[1]
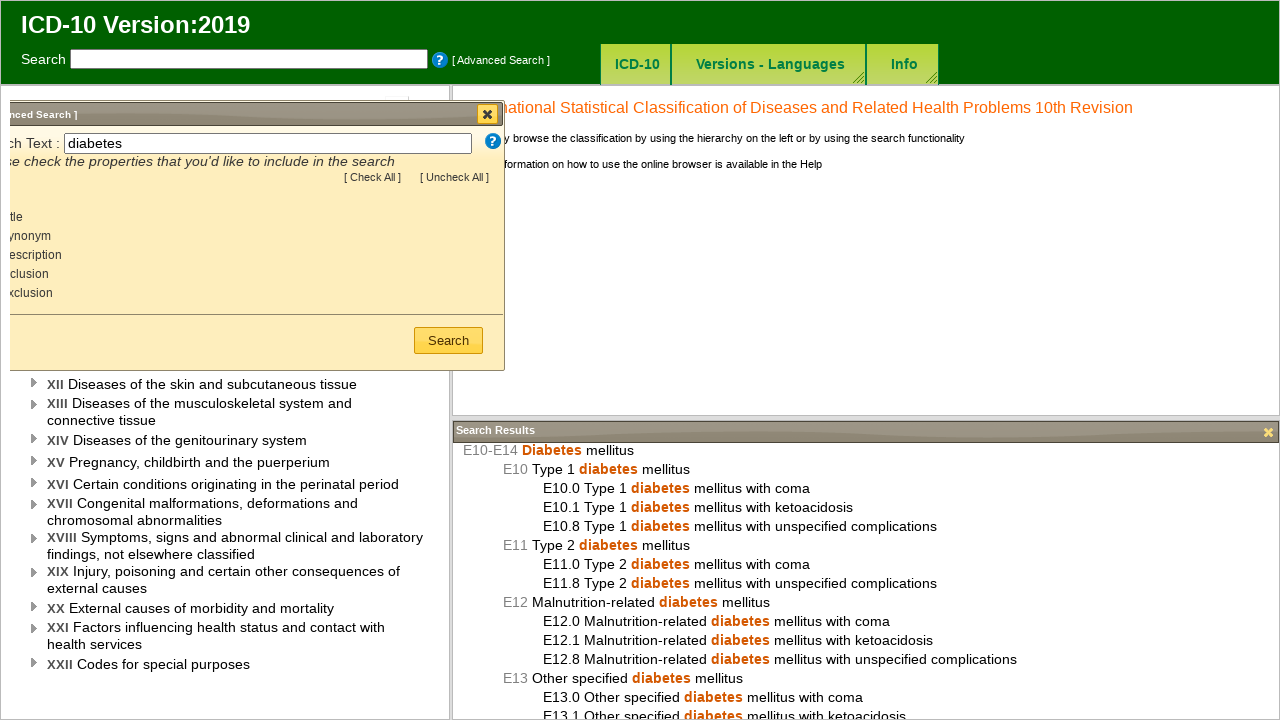

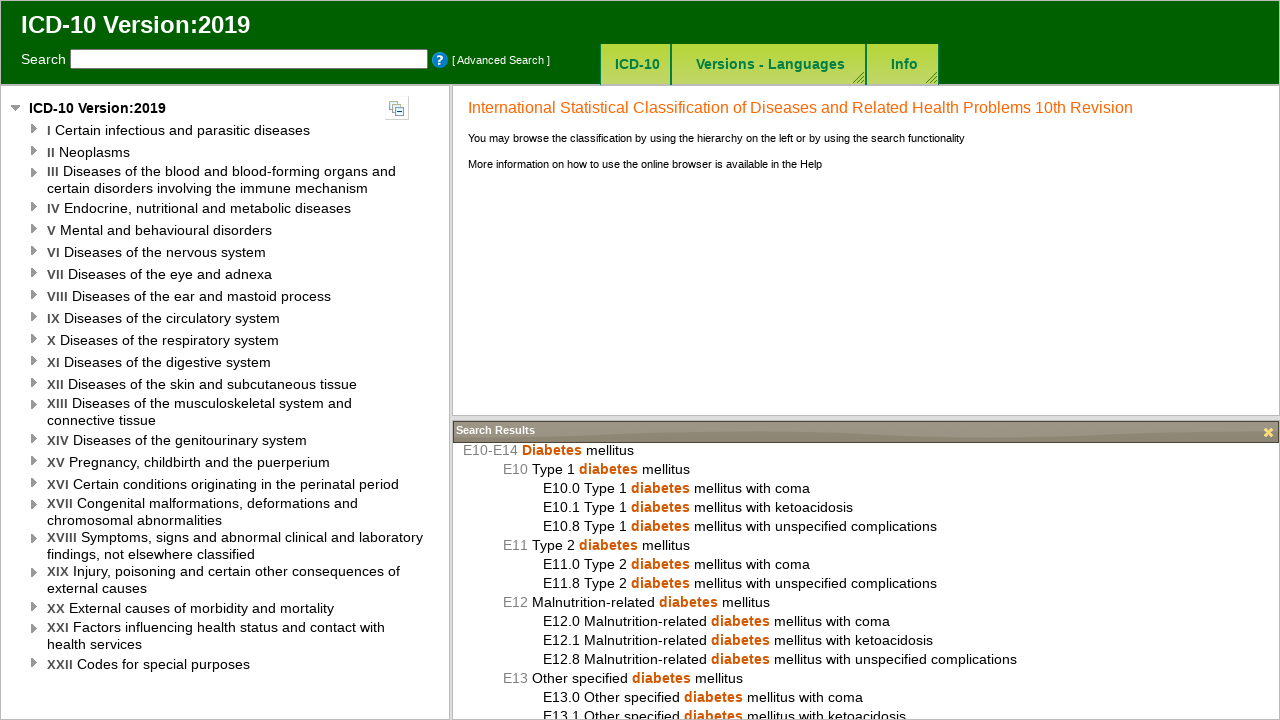